Tests JavaScript alert handling by entering a name in a form field, clicking the confirm button, and accepting the resulting alert popup.

Starting URL: https://www.rahulshettyacademy.com/AutomationPractice/

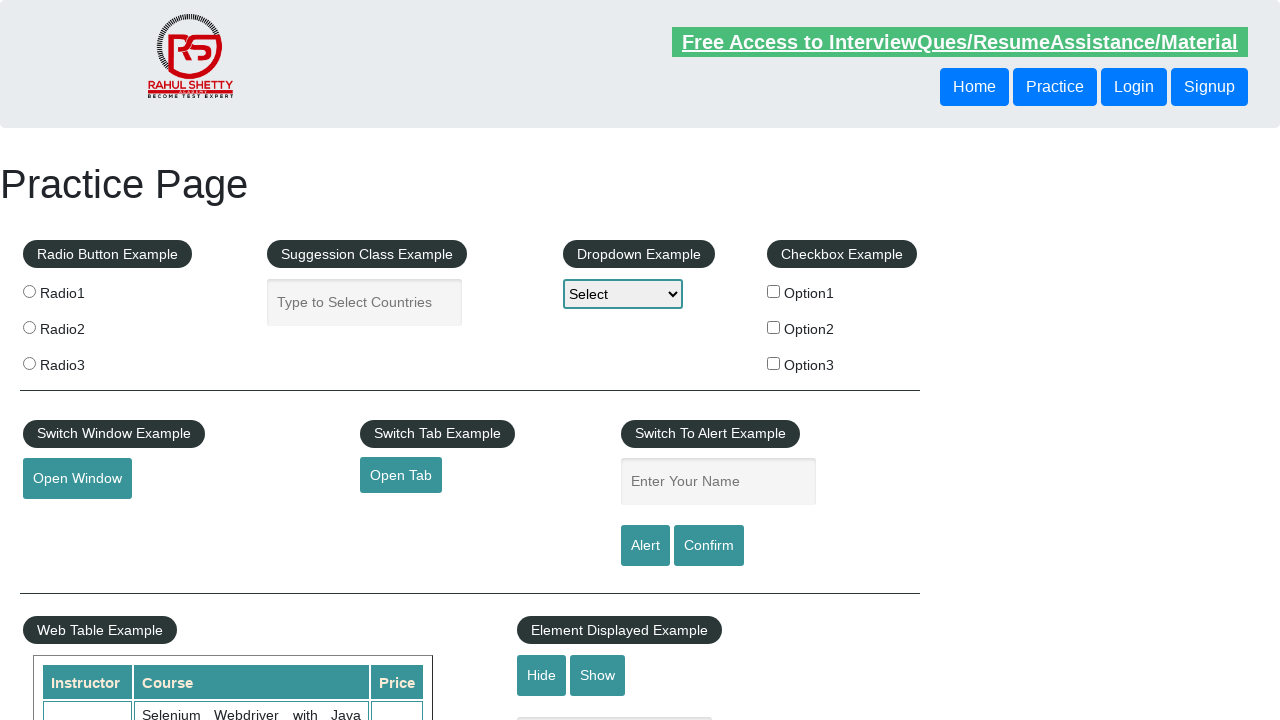

Navigated to Rahul Shetty Academy automation practice page
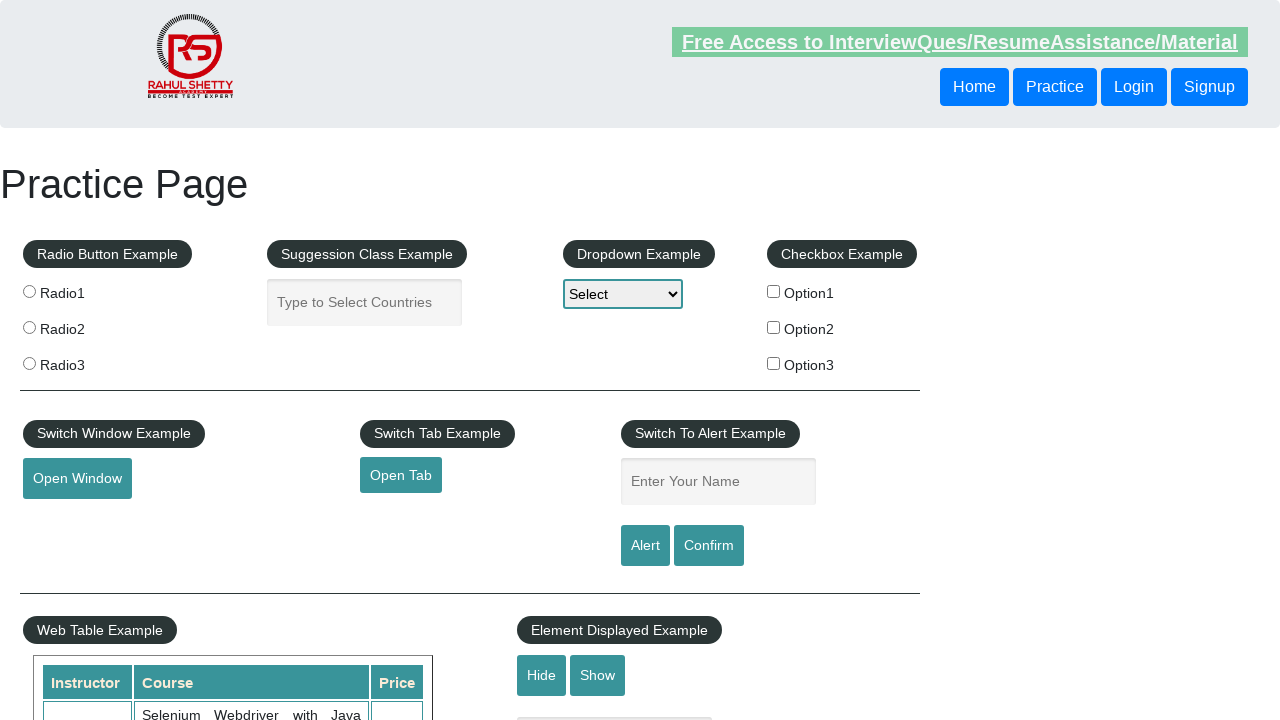

Filled name input field with 'pratik' on input[name='enter-name']
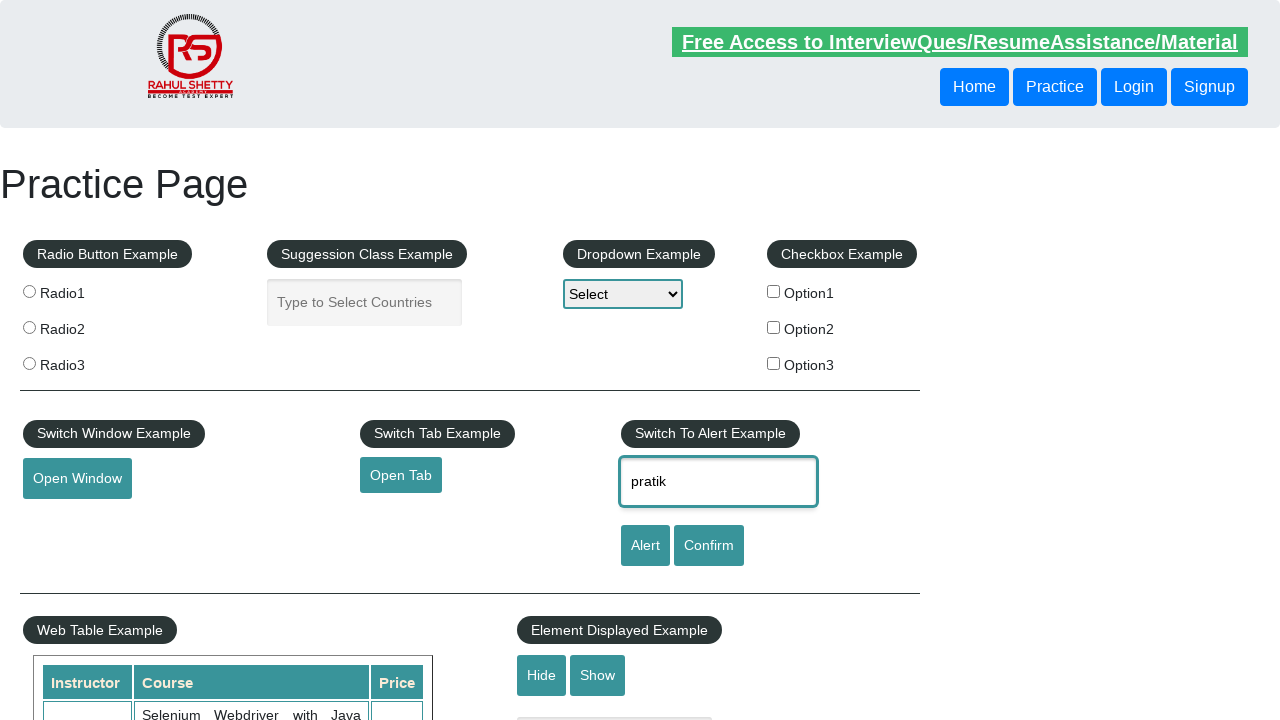

Set up dialog handler to accept the alert
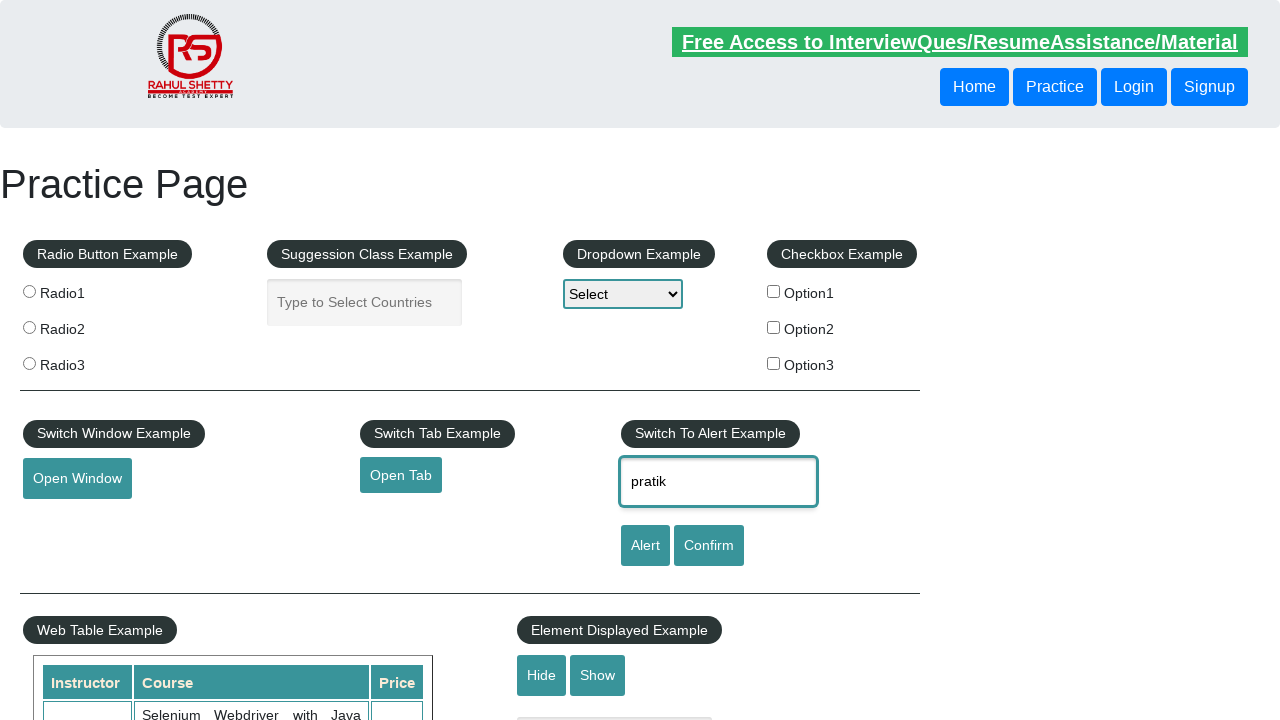

Clicked confirm button to trigger JavaScript alert at (709, 546) on #confirmbtn
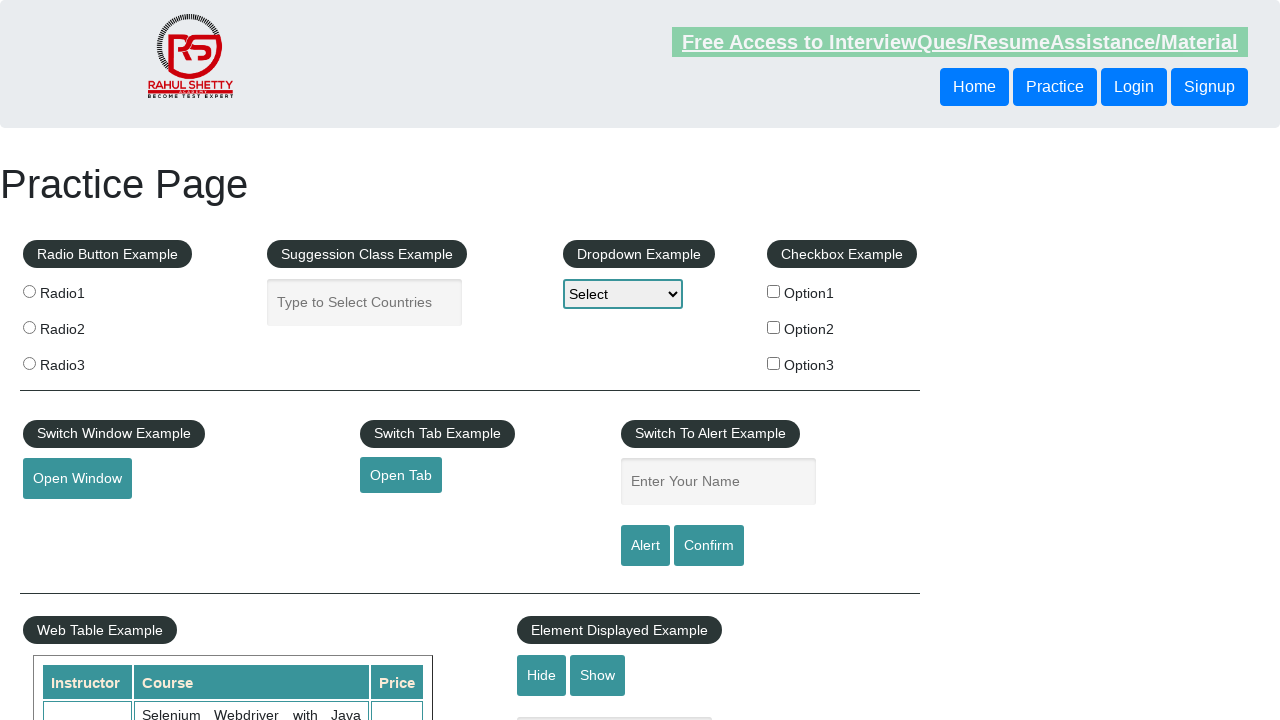

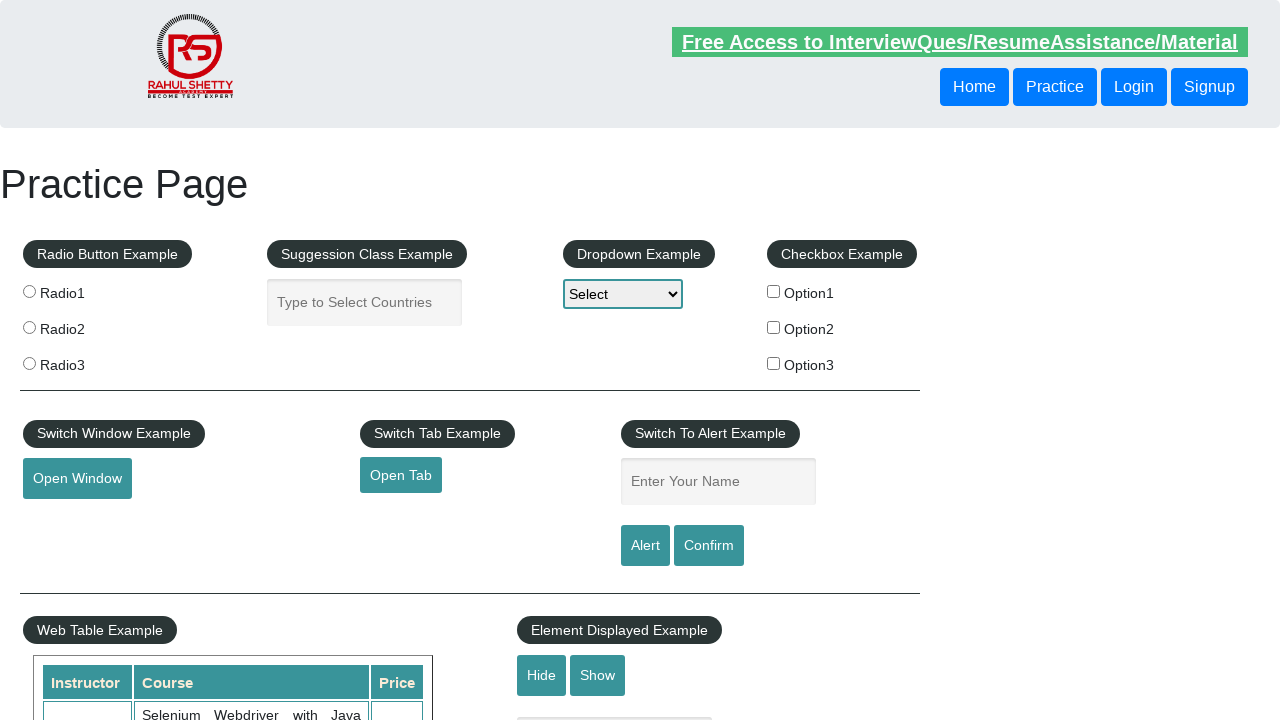